Tests window handling functionality by opening a new window, switching between windows, and closing them

Starting URL: https://www.leafground.com/window.xhtml

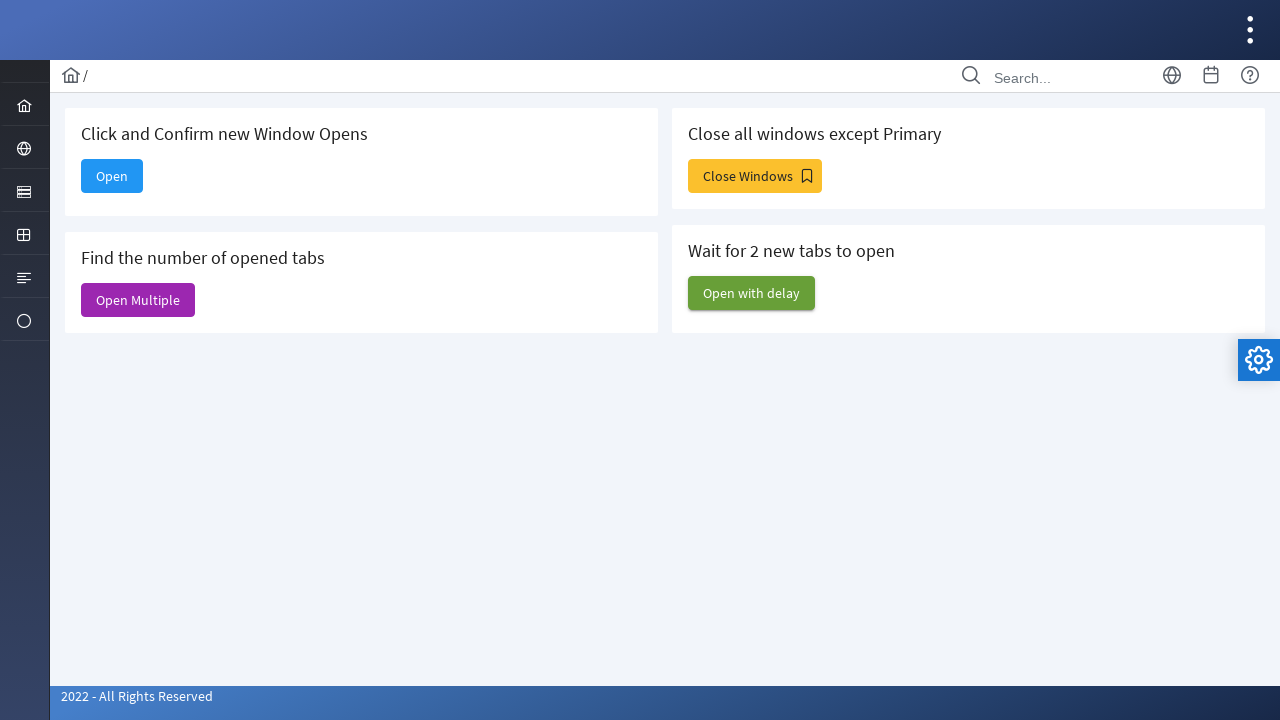

Clicked 'Open' button to trigger new window at (112, 176) on xpath=//span[text()='Open']
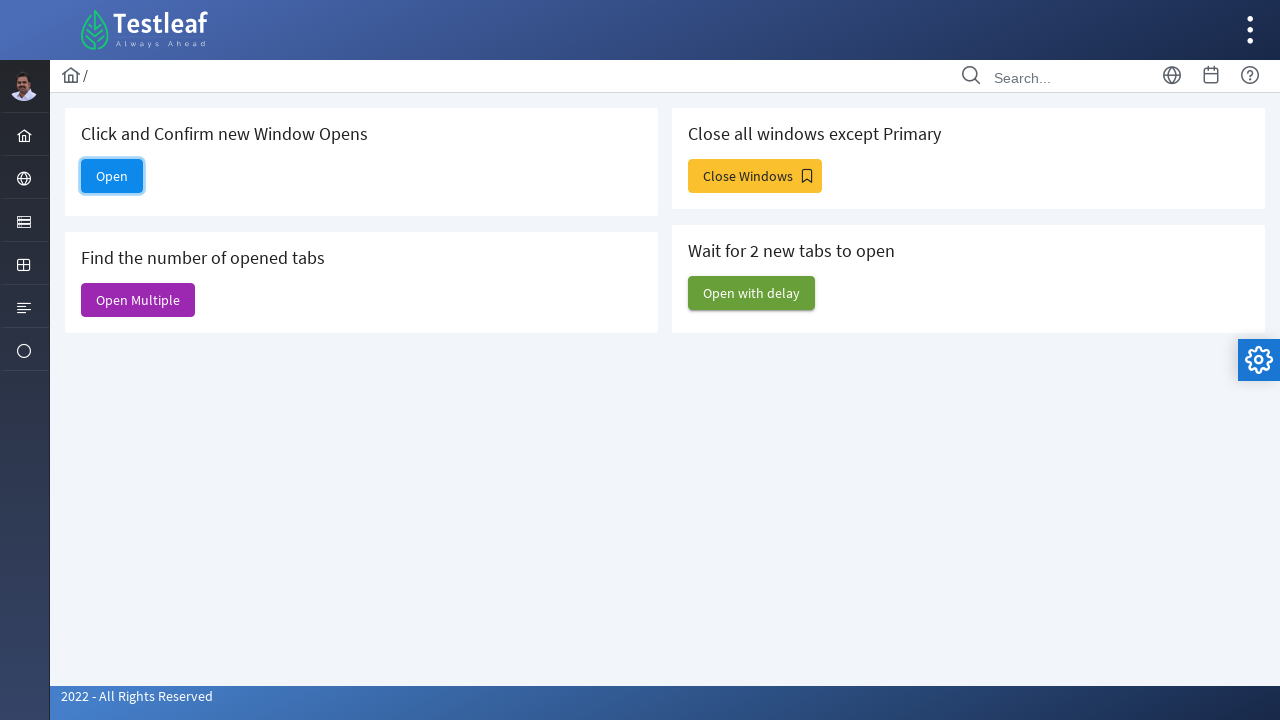

New window/page opened
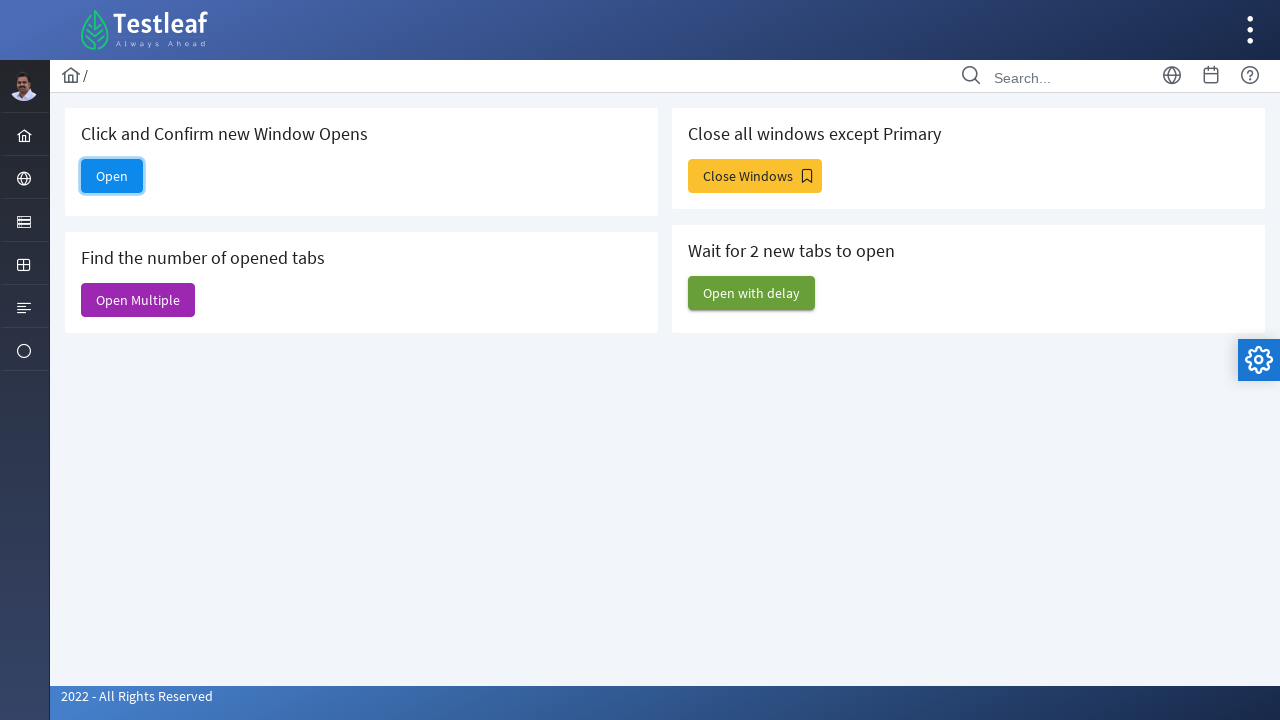

Retrieved new window title: 
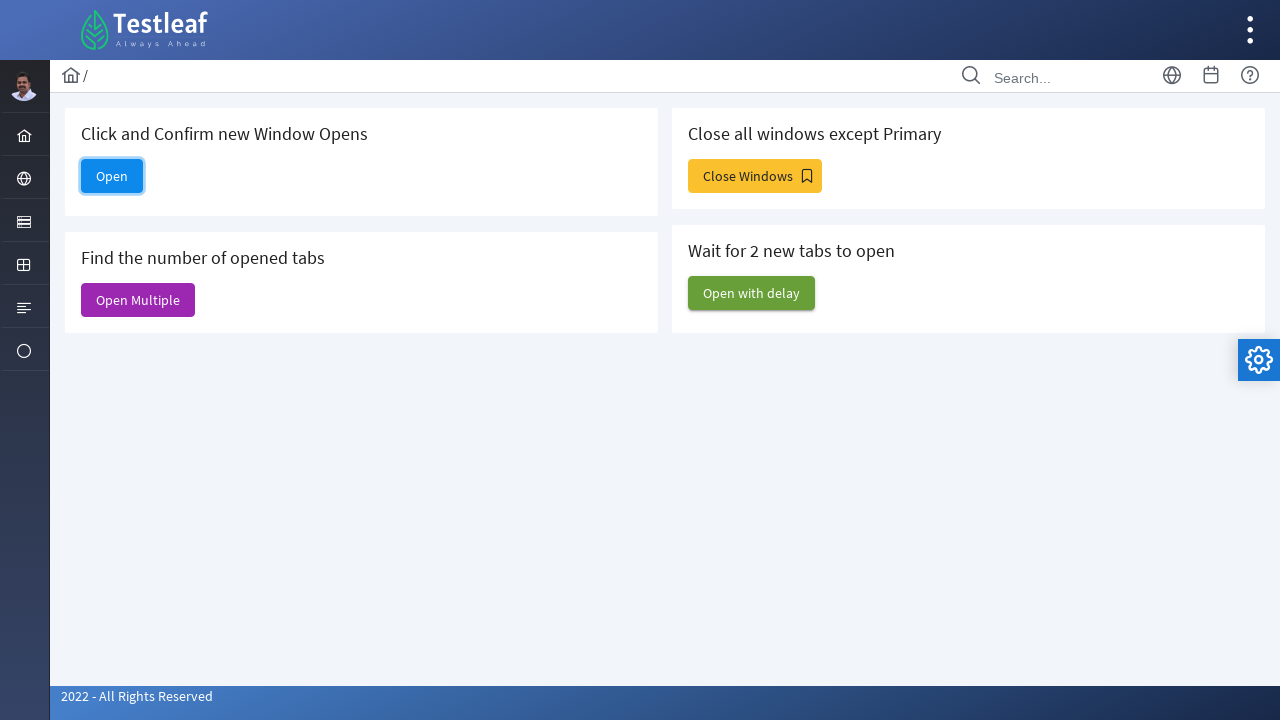

Closed new window
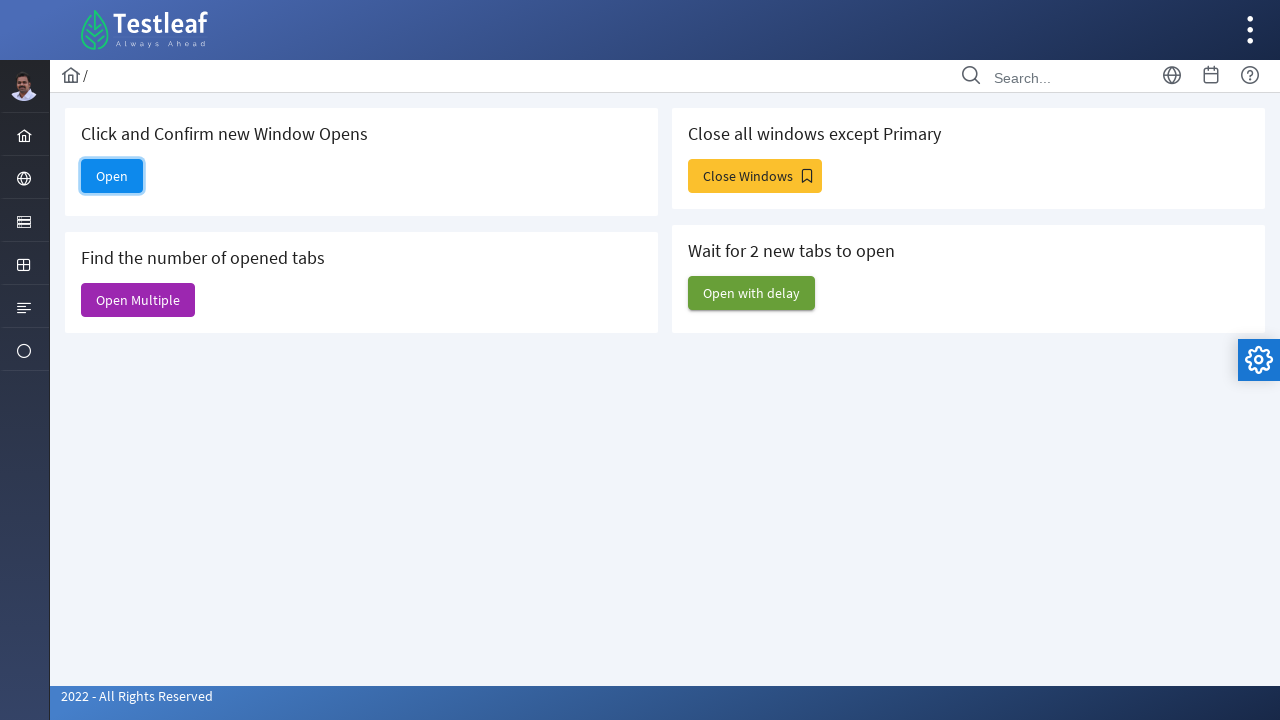

Verified original window is still active with title: Window
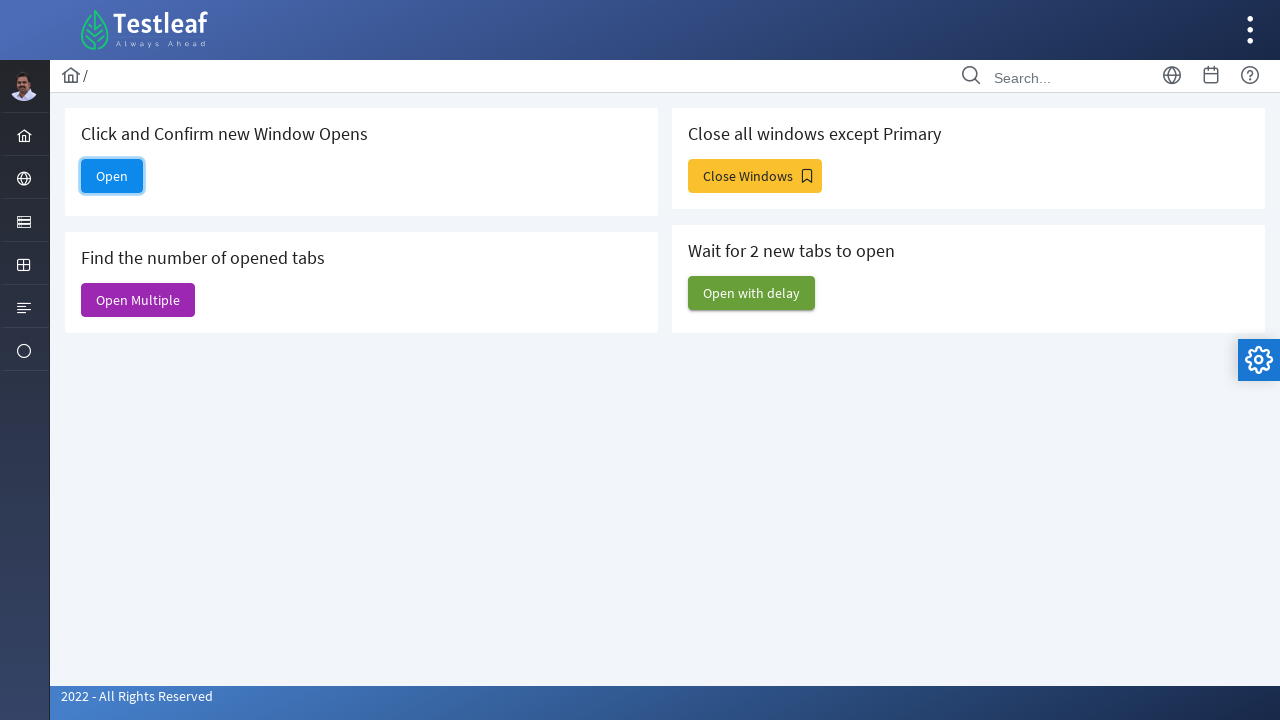

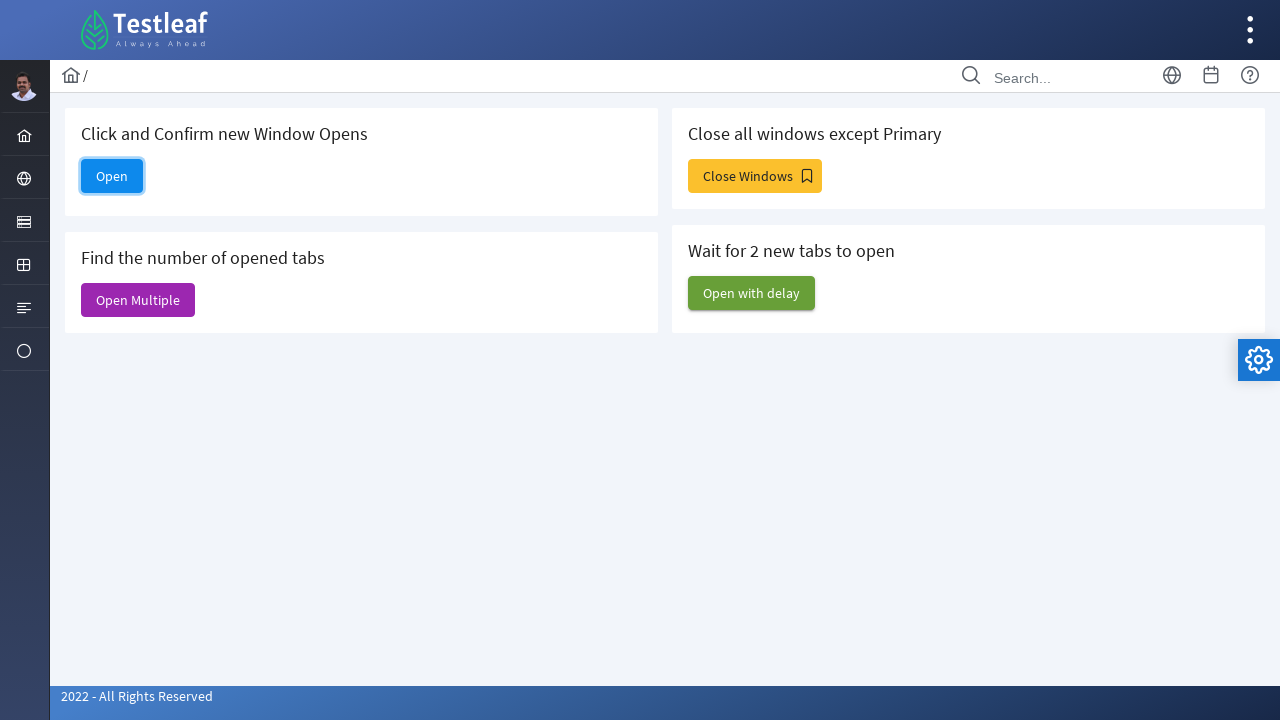